Navigates to HYR Tutorials website and retrieves the current URL and page title

Starting URL: https://www.hyrtutorials.com/

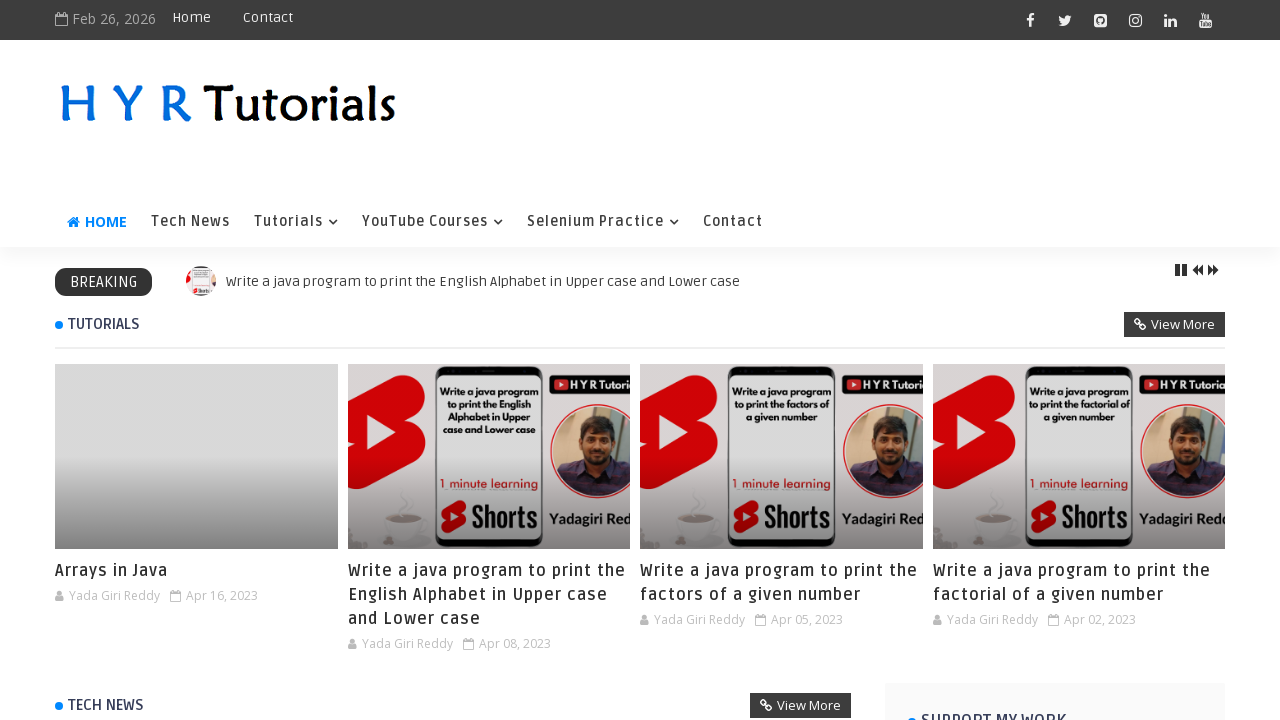

Retrieved current URL from page
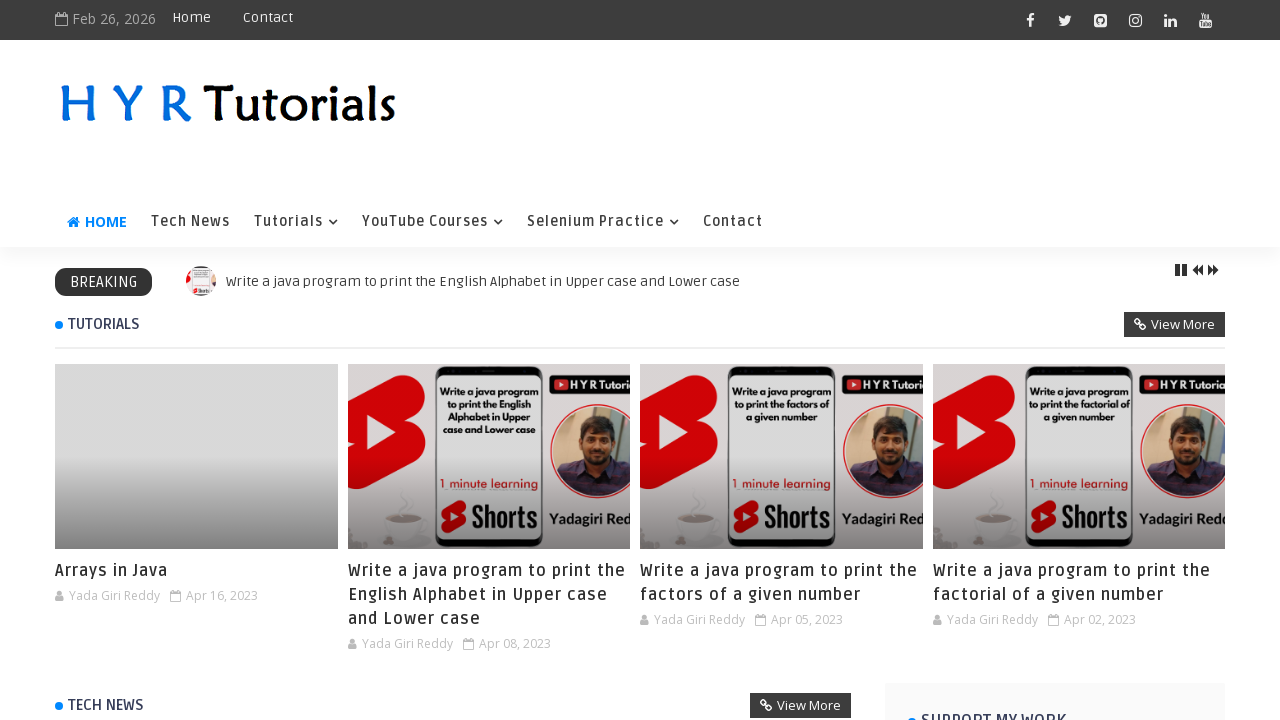

Retrieved page title
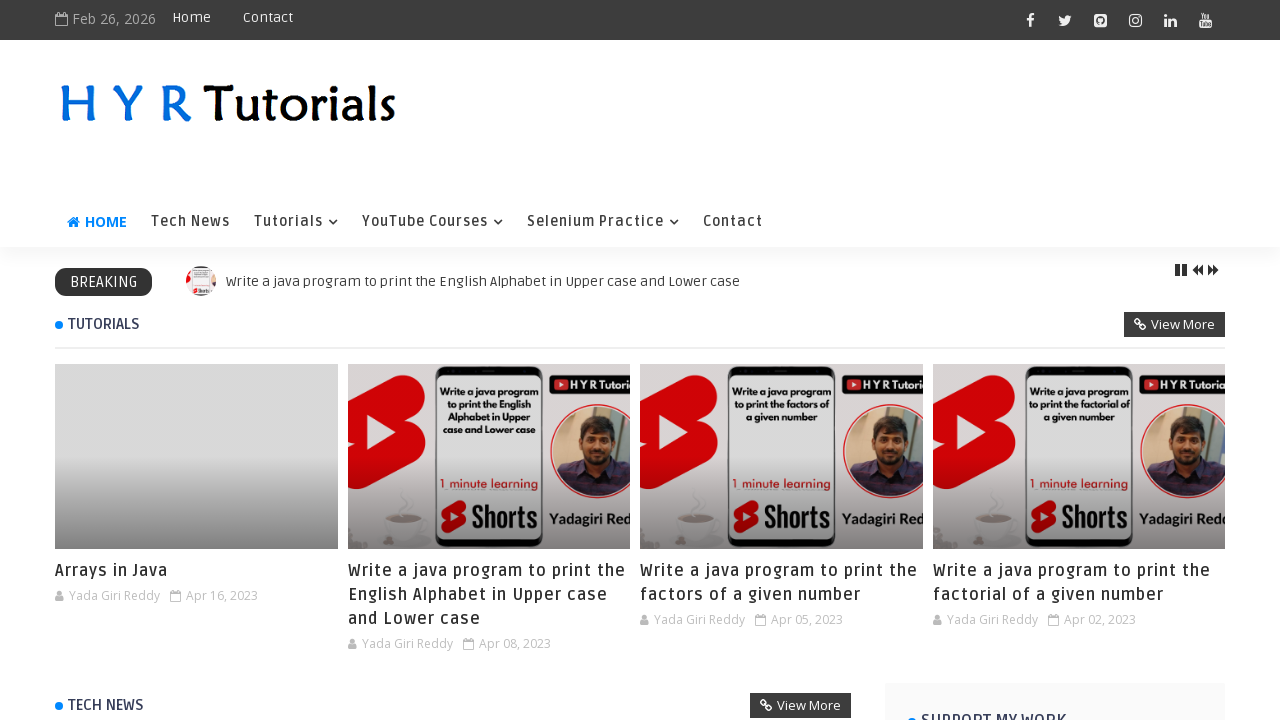

Waited for page to reach networkidle state
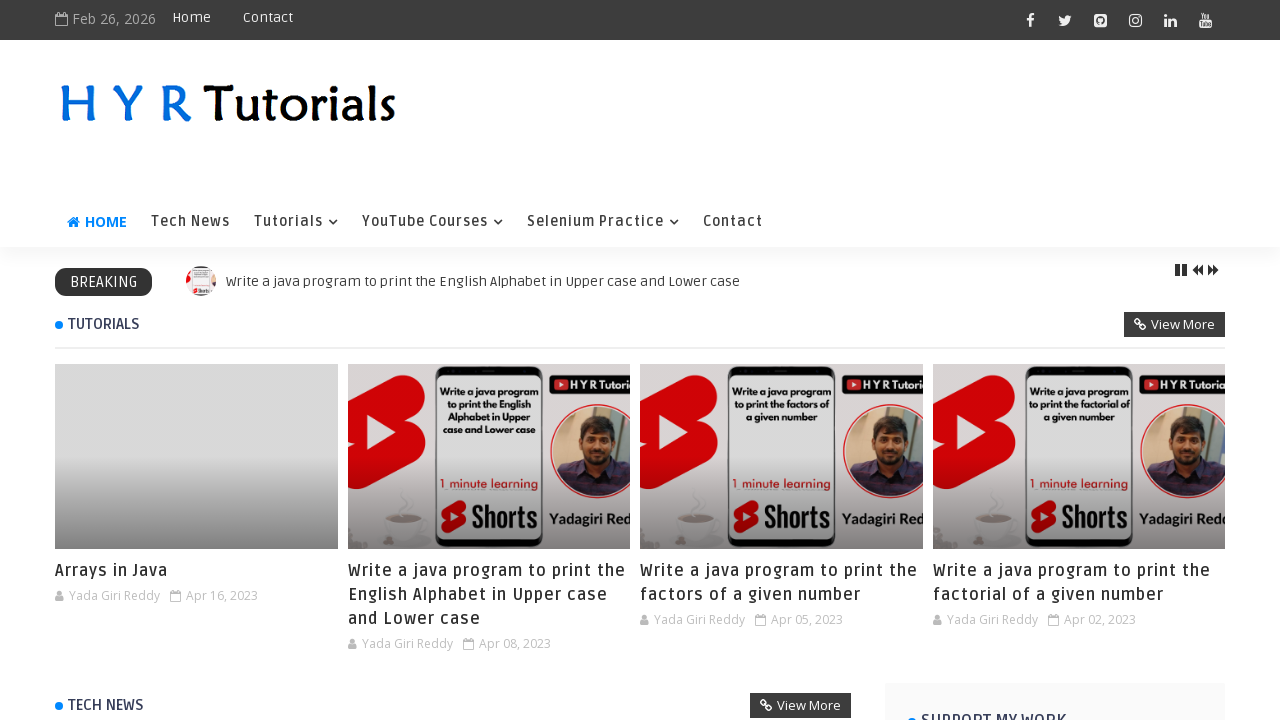

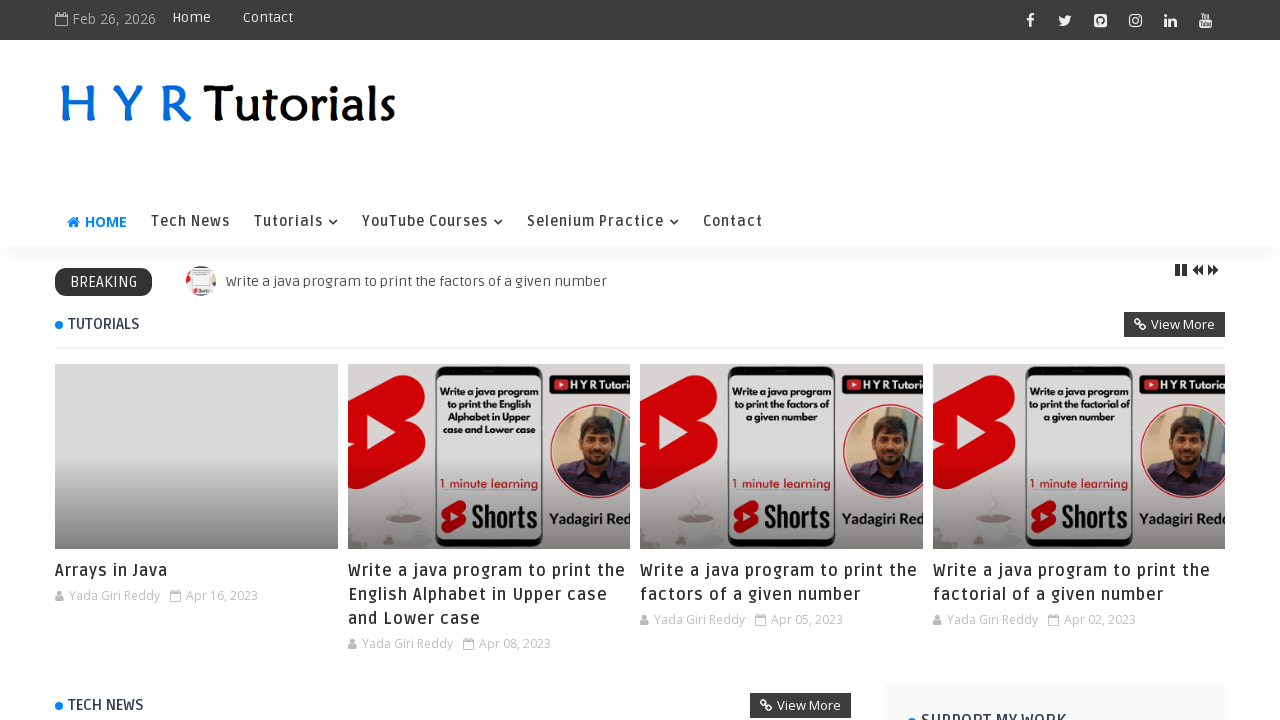